Tests different click types (double click, right click, and regular click) on the DemoQA buttons page and verifies the corresponding messages appear.

Starting URL: https://demoqa.com/buttons

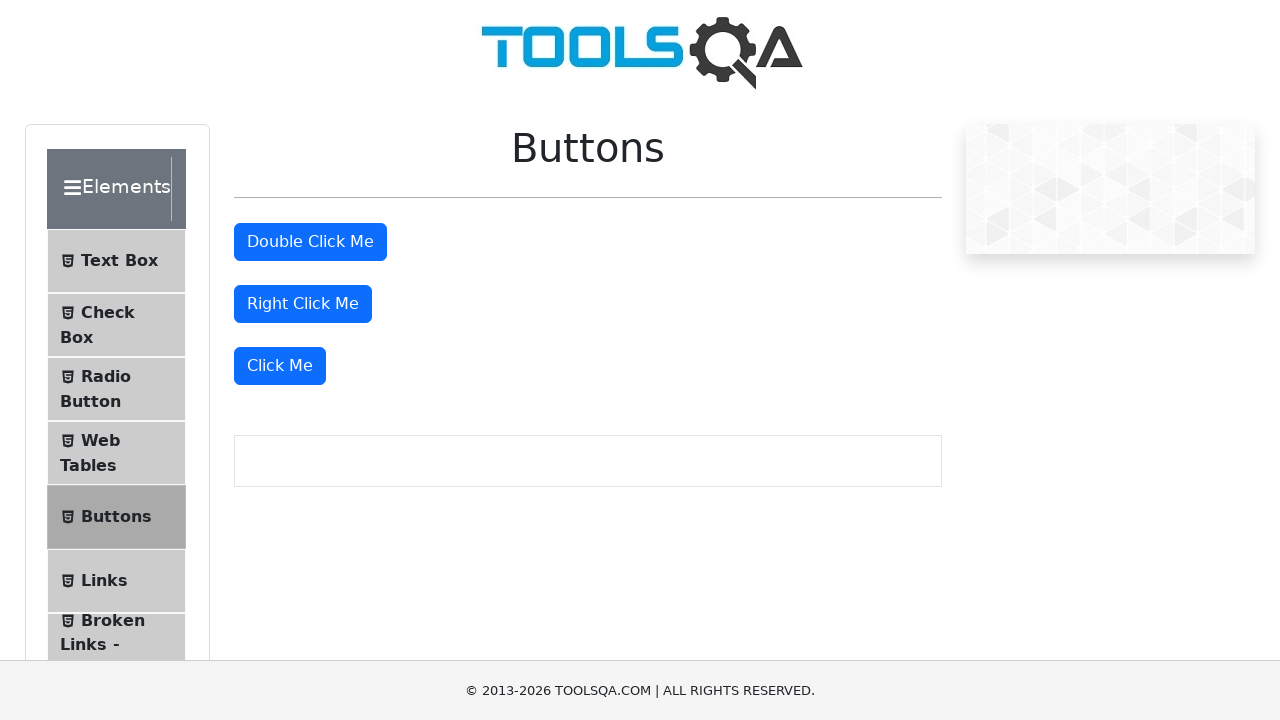

Double clicked the double click button at (310, 242) on #doubleClickBtn
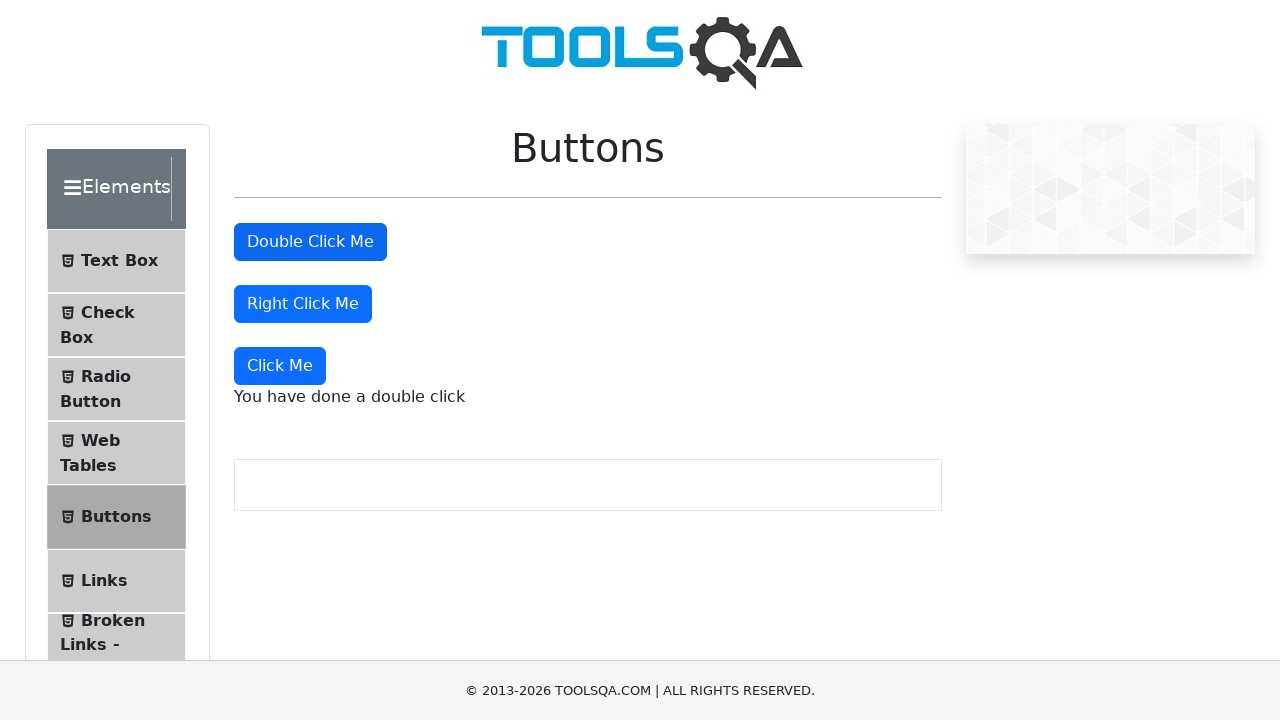

Double click message element loaded
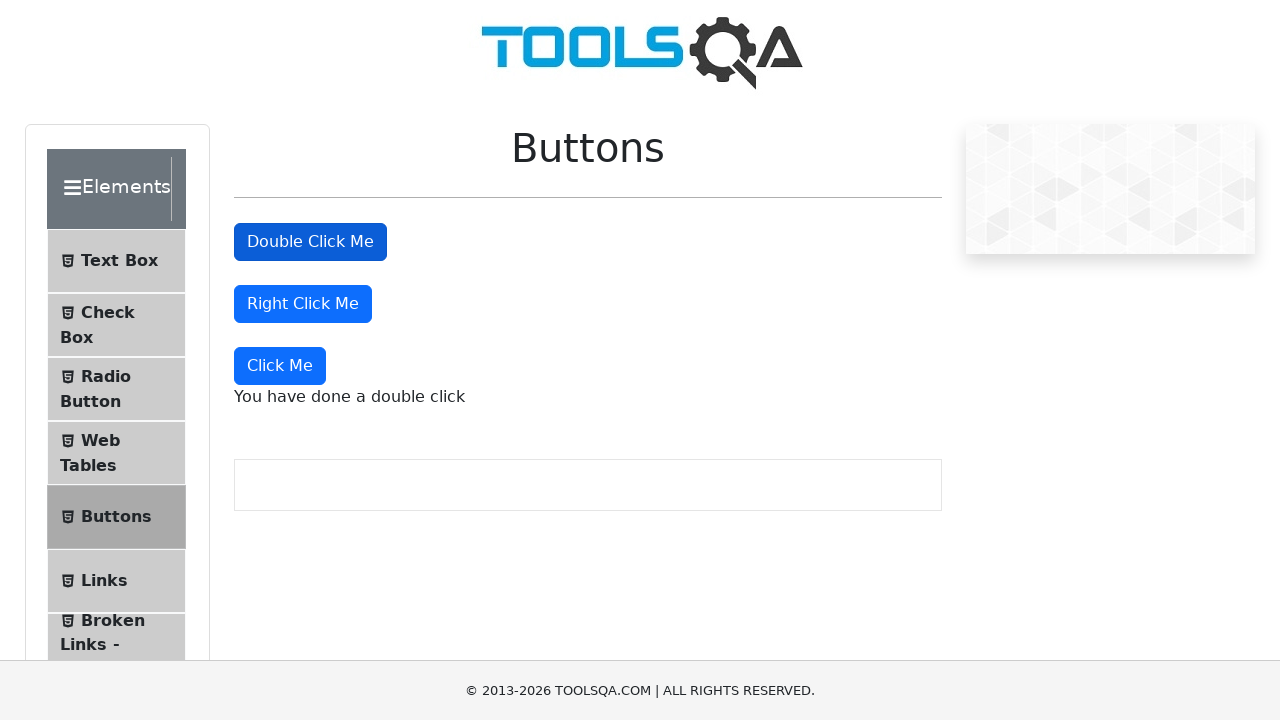

Verified double click message: 'You have done a double click'
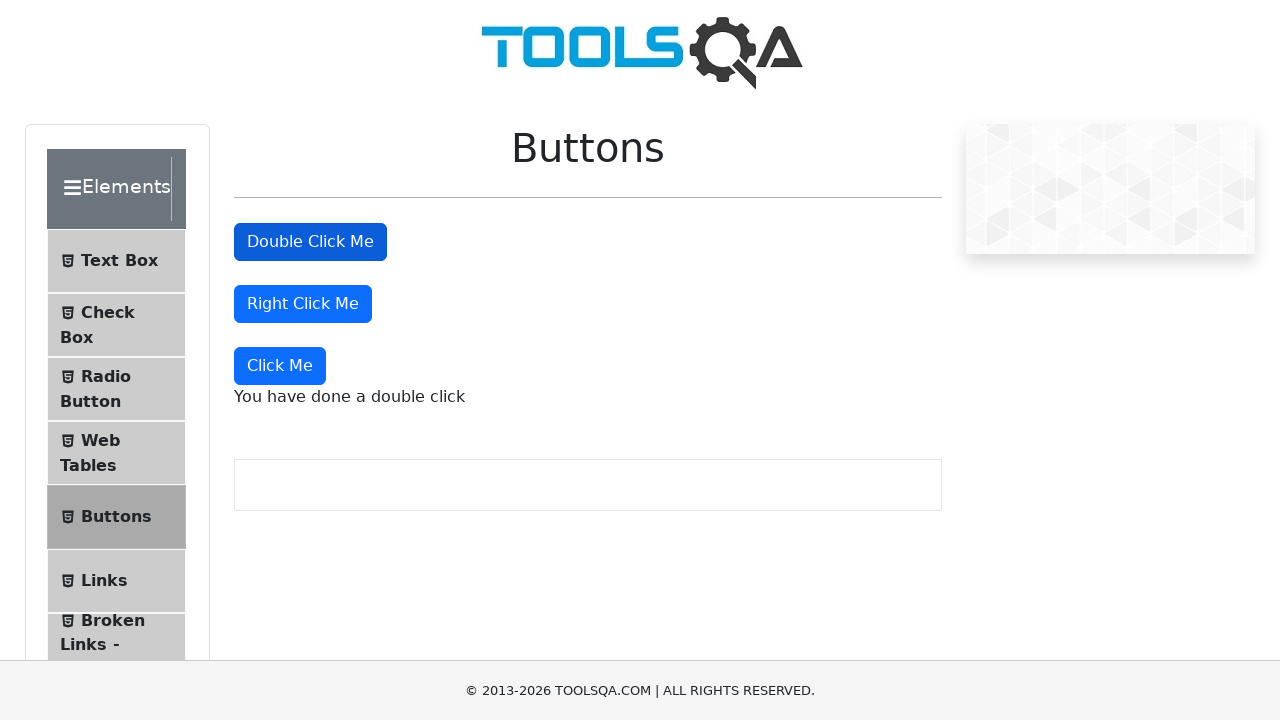

Right clicked the right click button at (303, 304) on #rightClickBtn
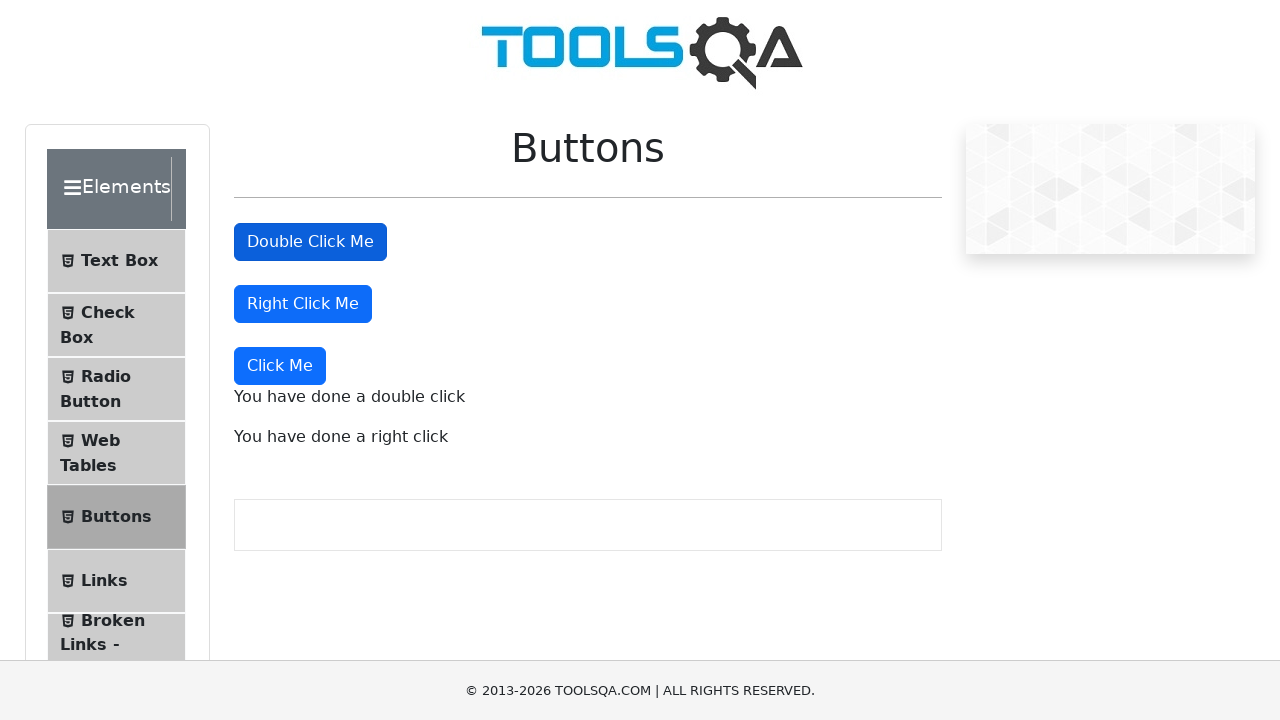

Right click message element loaded
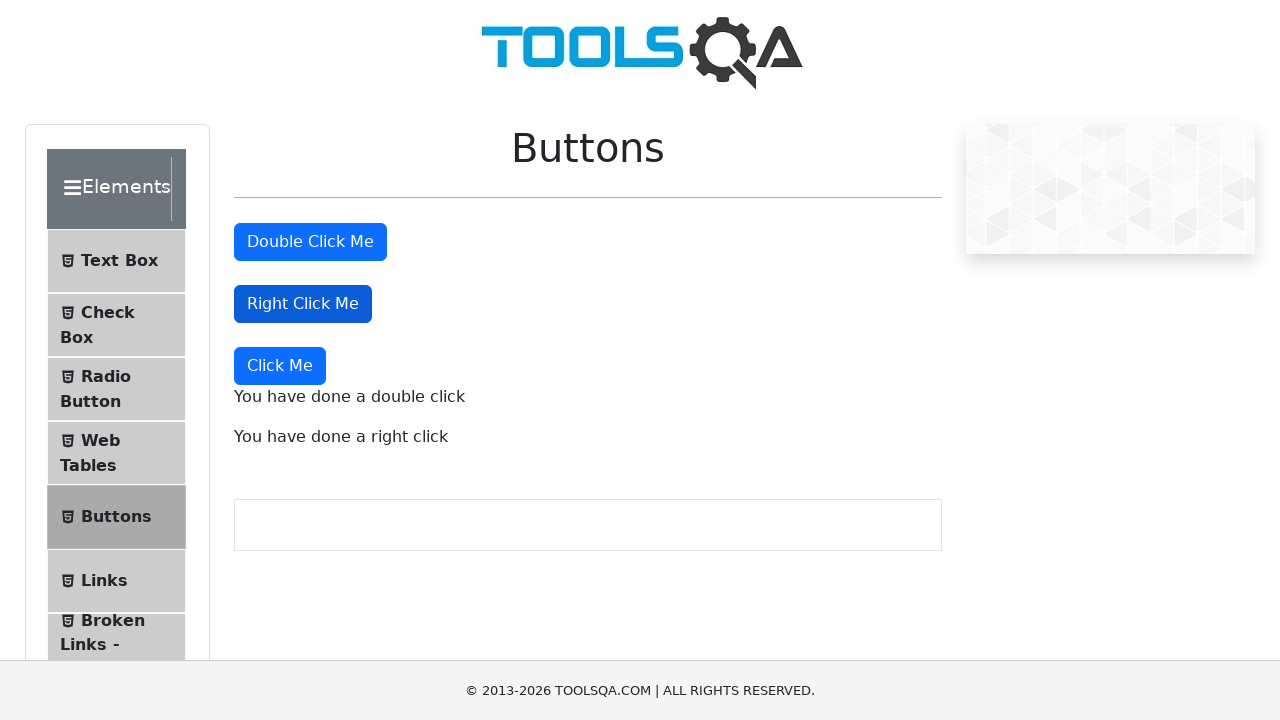

Verified right click message: 'You have done a right click'
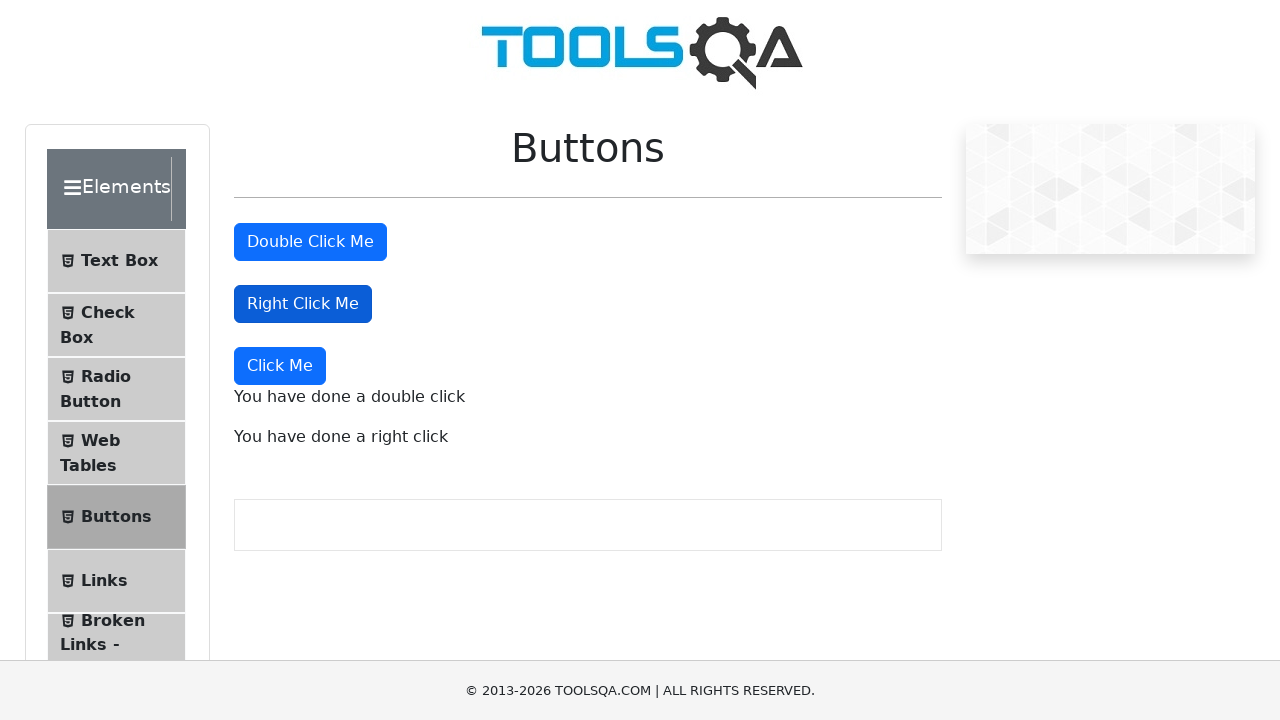

Clicked the 'Click Me' button for dynamic click at (280, 366) on xpath=//button[text()='Click Me']
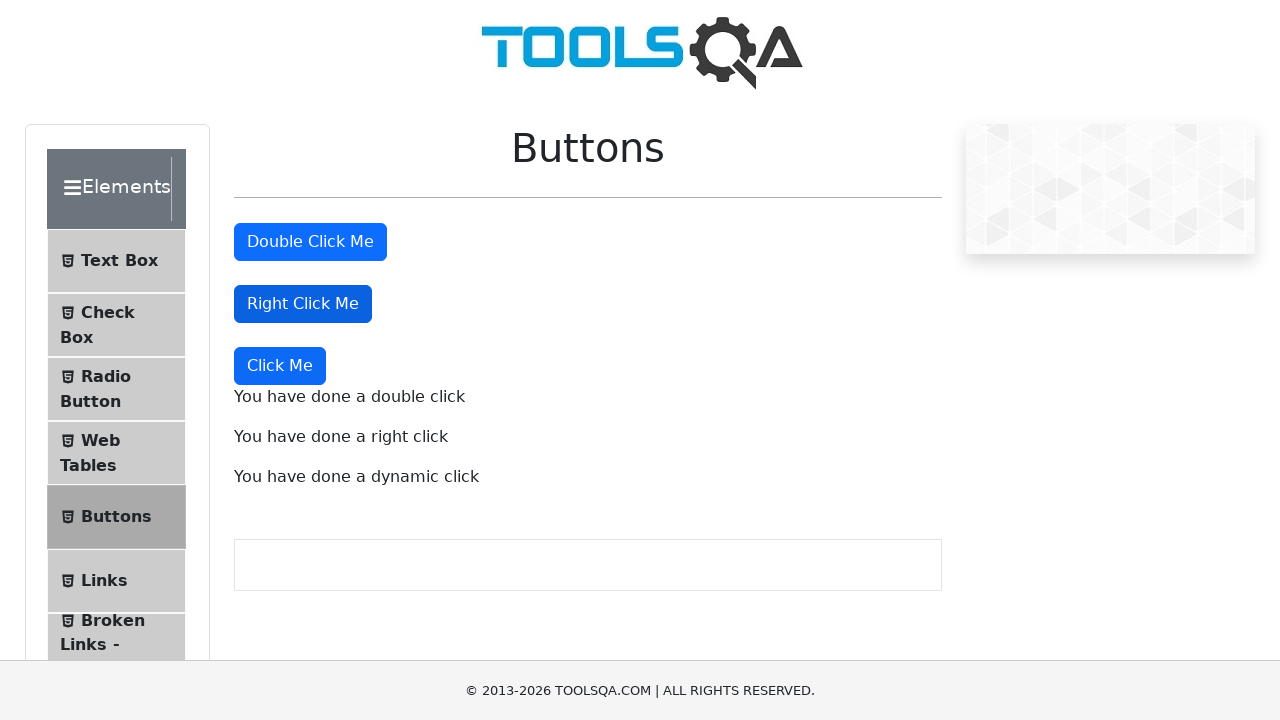

Dynamic click message element loaded
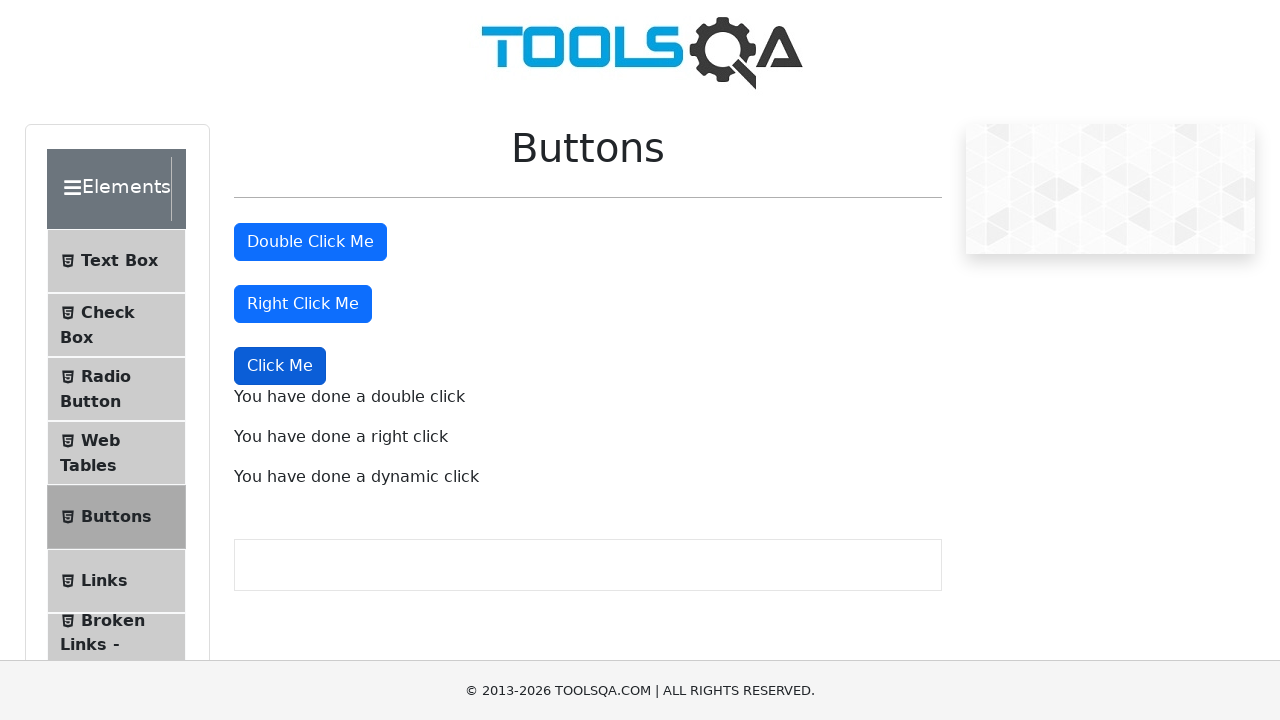

Verified dynamic click message: 'You have done a dynamic click'
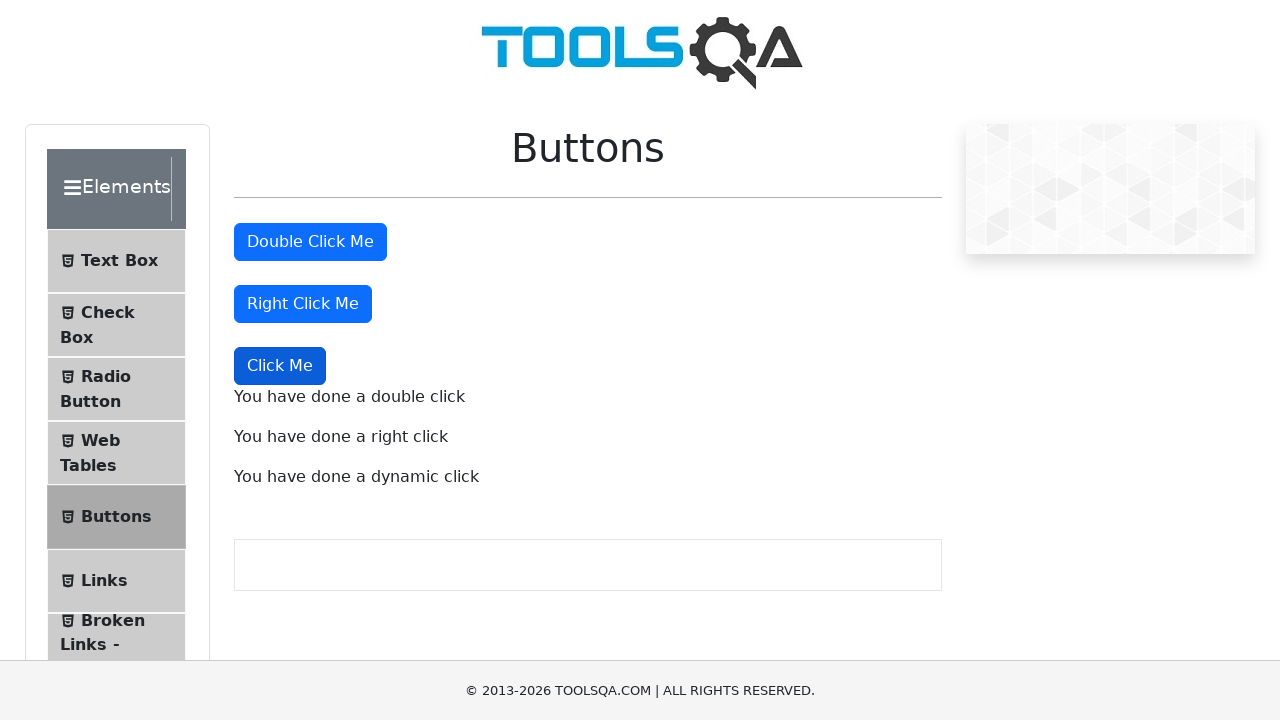

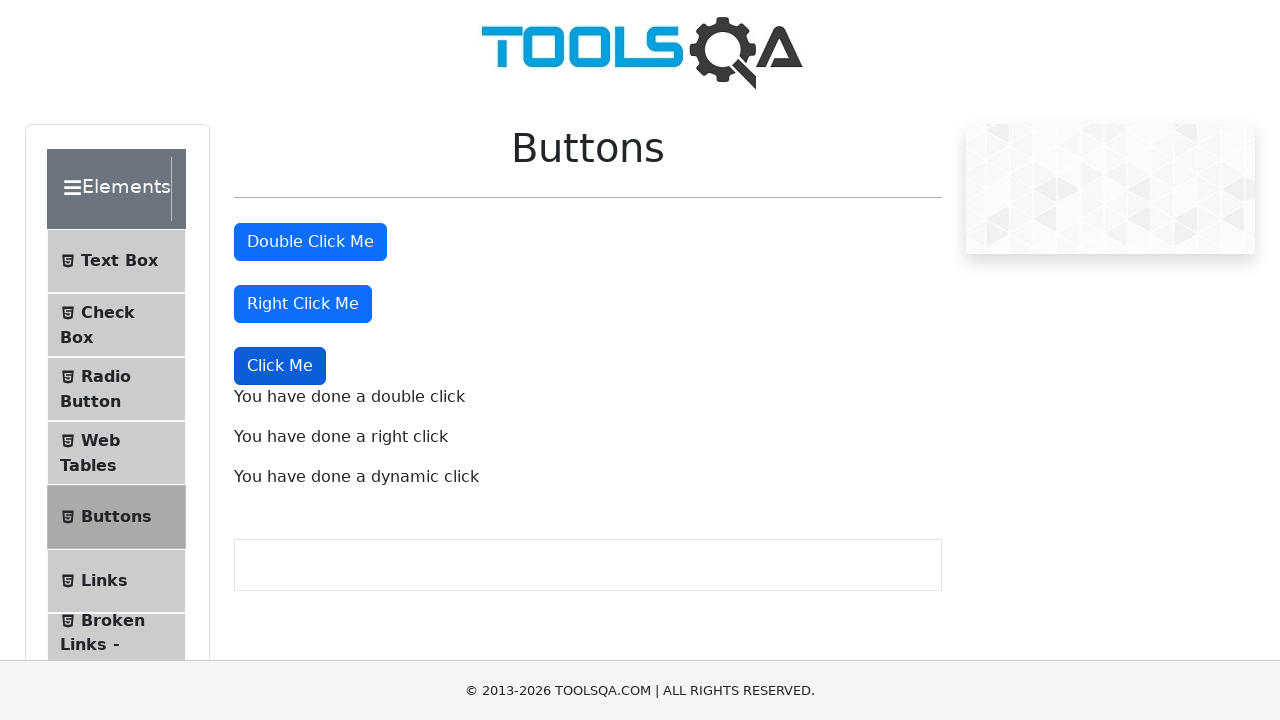